Navigates to the Selenium website and scrolls to the News section heading

Starting URL: https://www.selenium.dev/

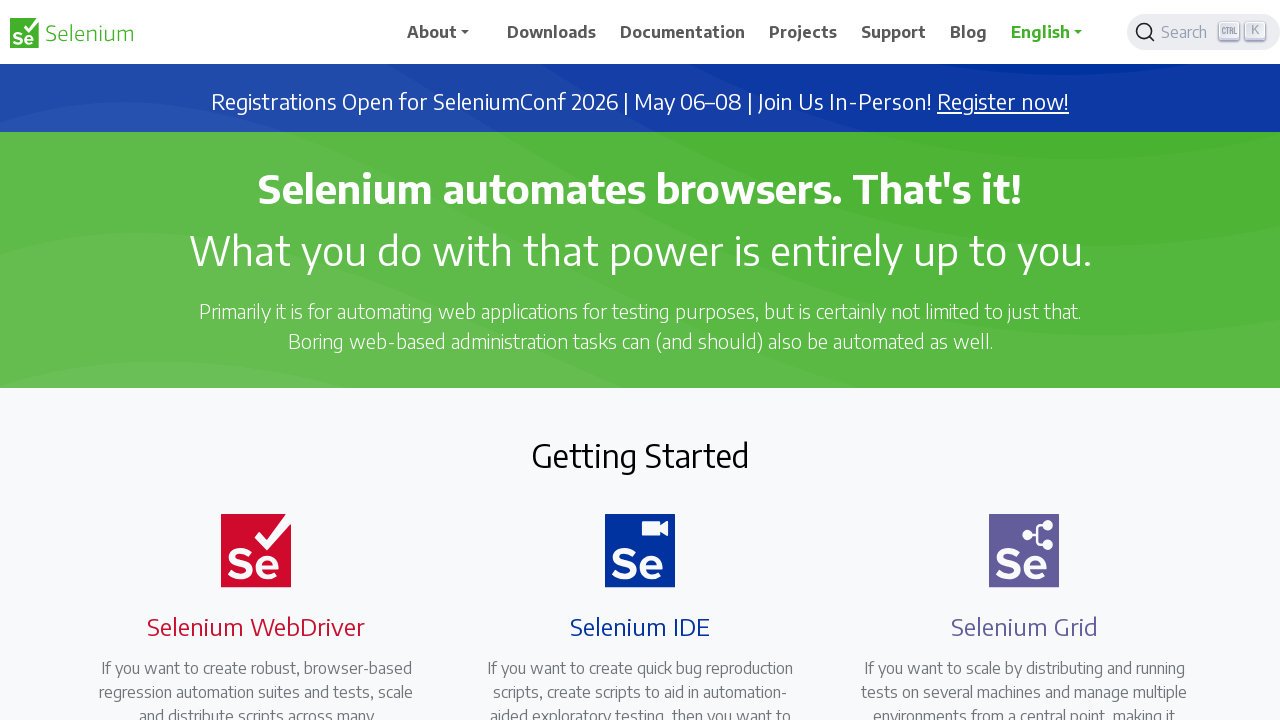

Navigated to Selenium website
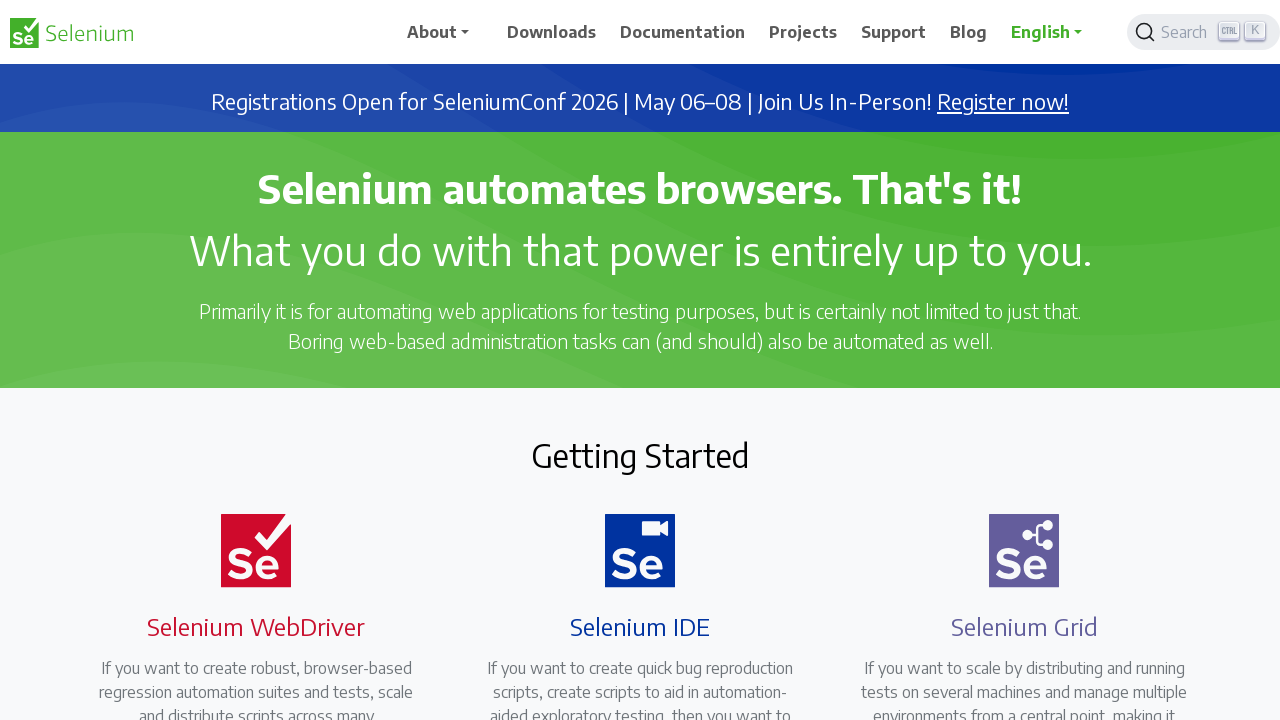

Waited for News section heading to be present
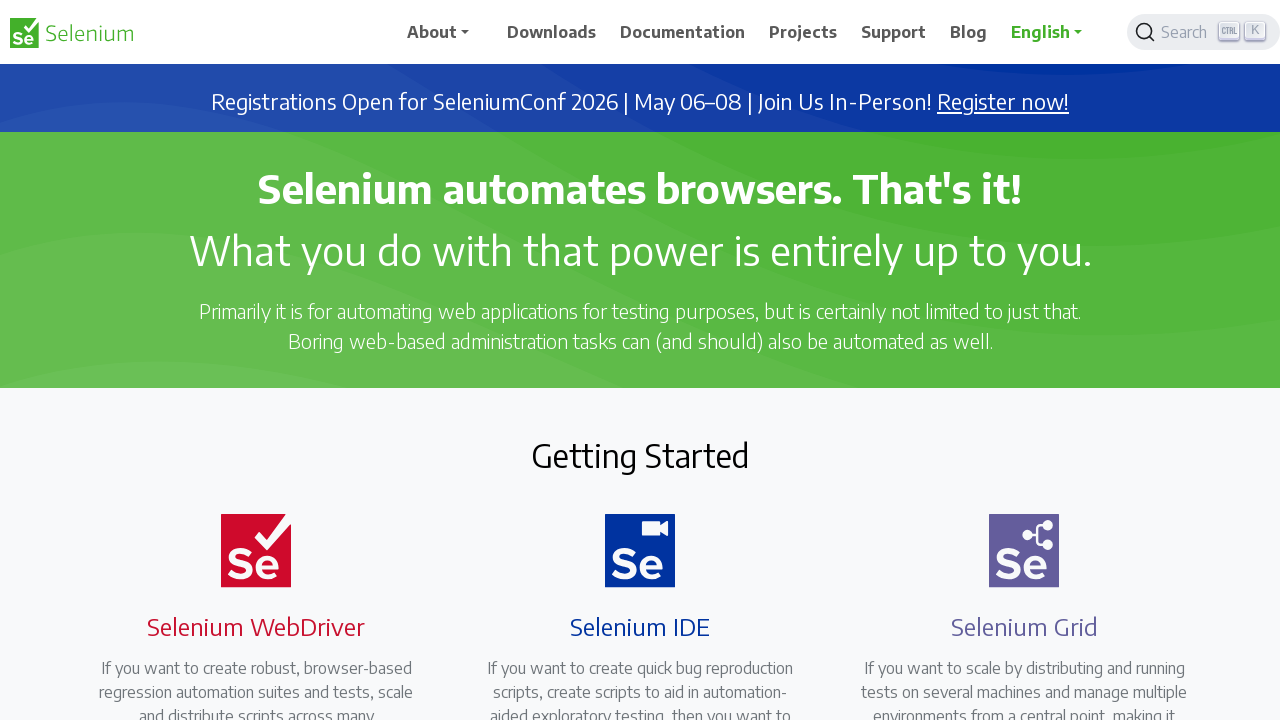

Scrolled News section heading into view
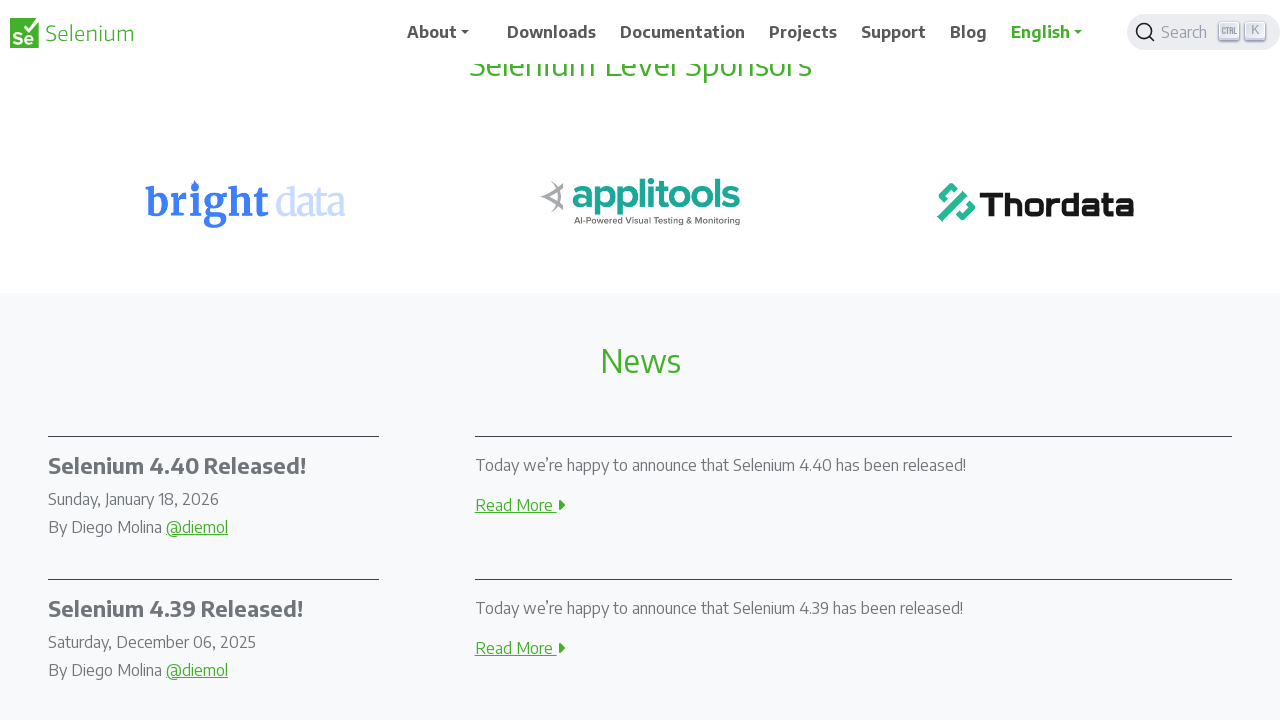

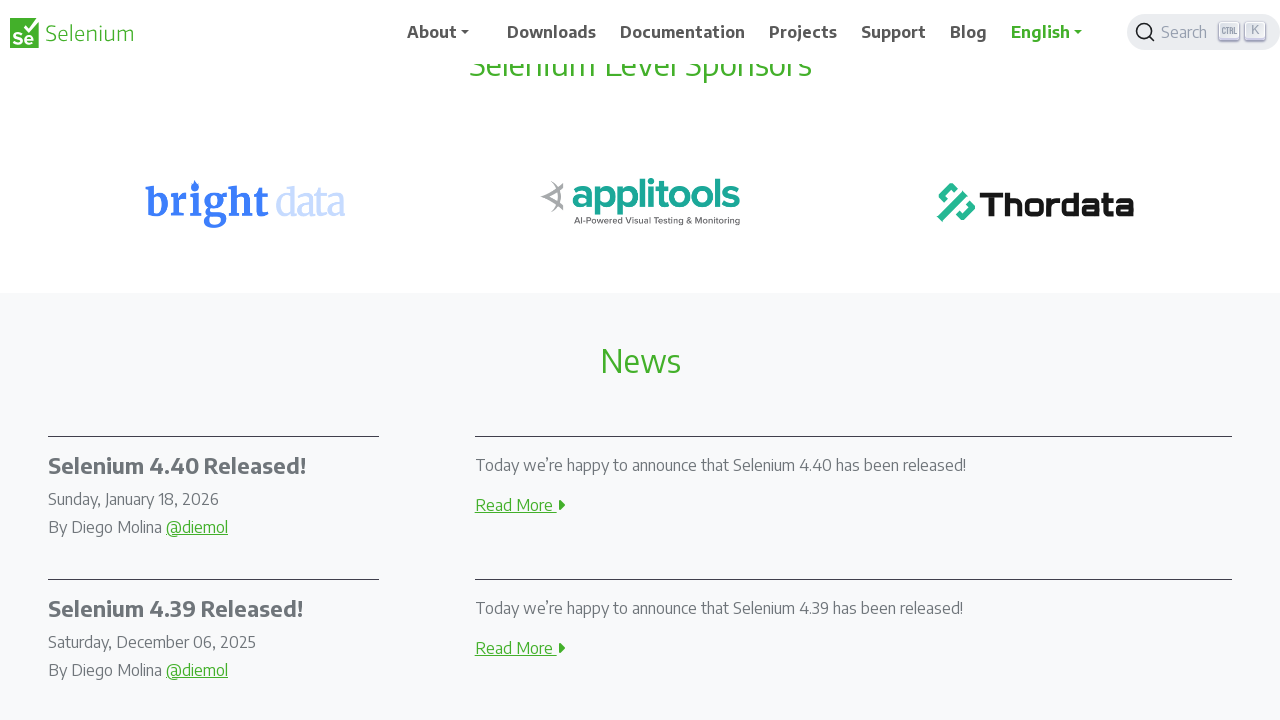